Tests multi-window handling by clicking a button that opens new tabs, filling a registration form, validating success message, switching between windows to validate headers, and interacting with alerts

Starting URL: https://www.hyrtutorials.com/p/window-handles-practice.html

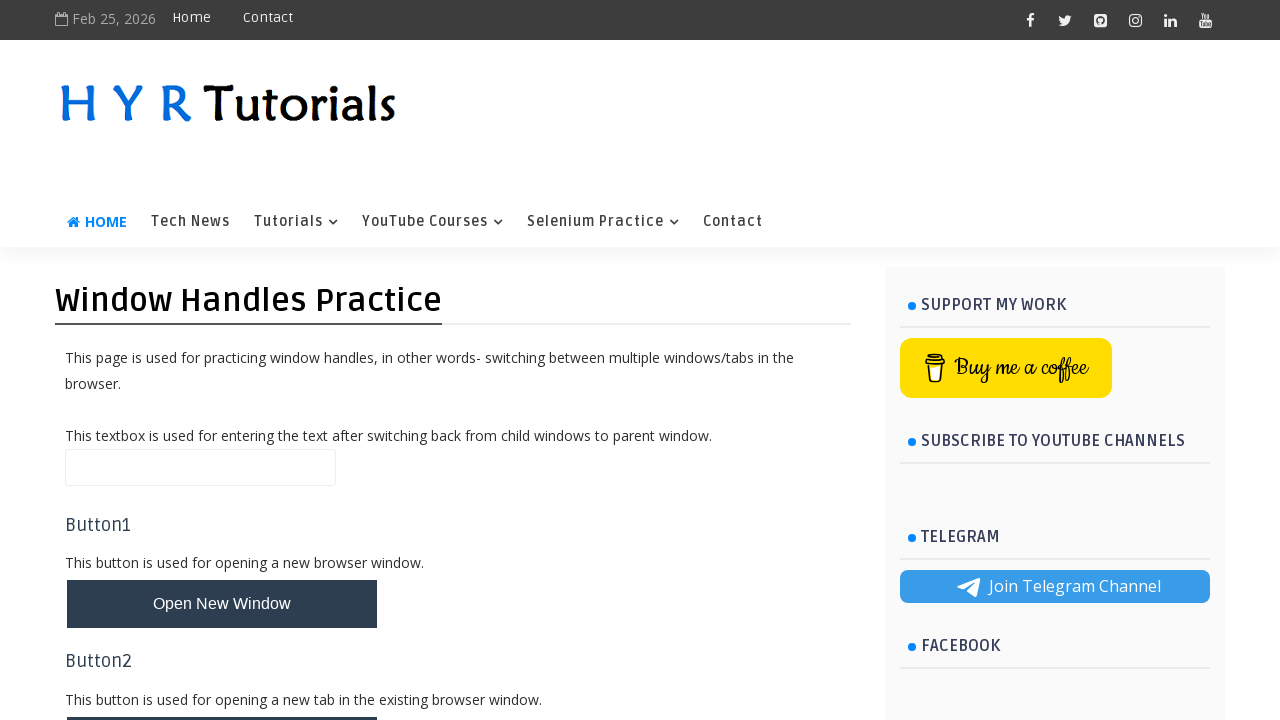

Clicked button to open multiple tabs at (222, 499) on #newTabsBtn
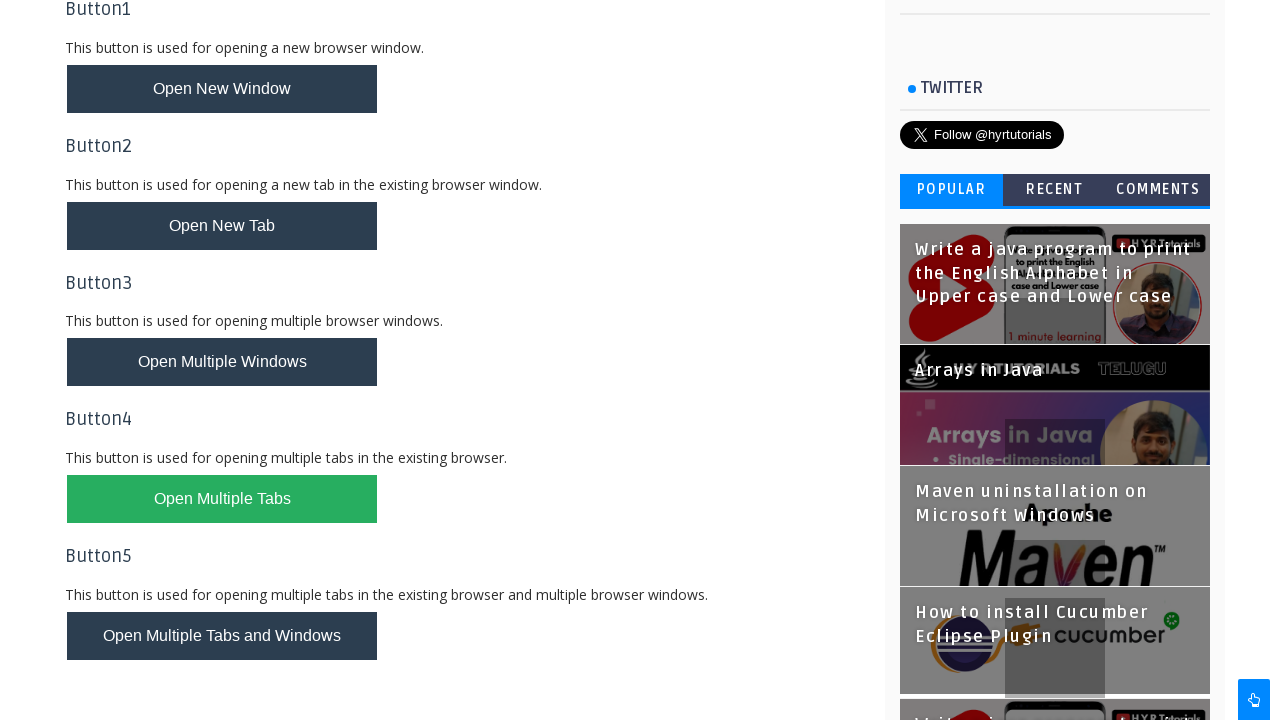

Waited for new tabs to open
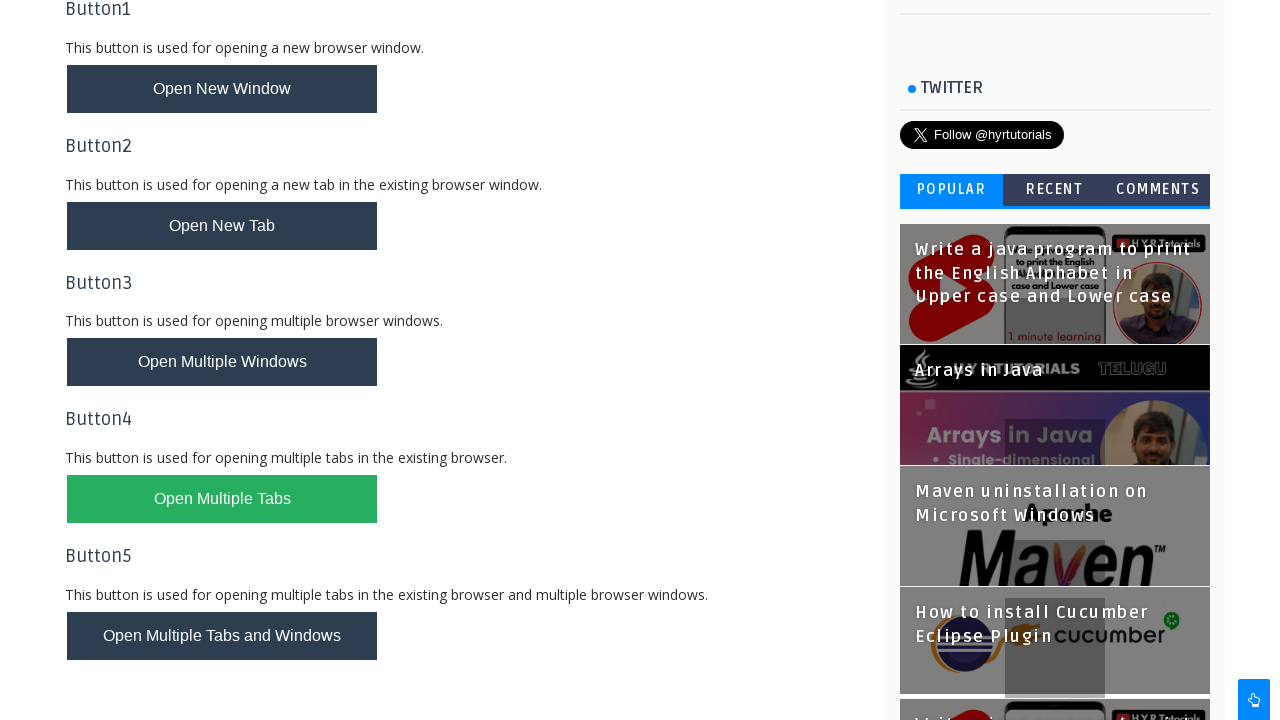

Retrieved all open pages/tabs from context
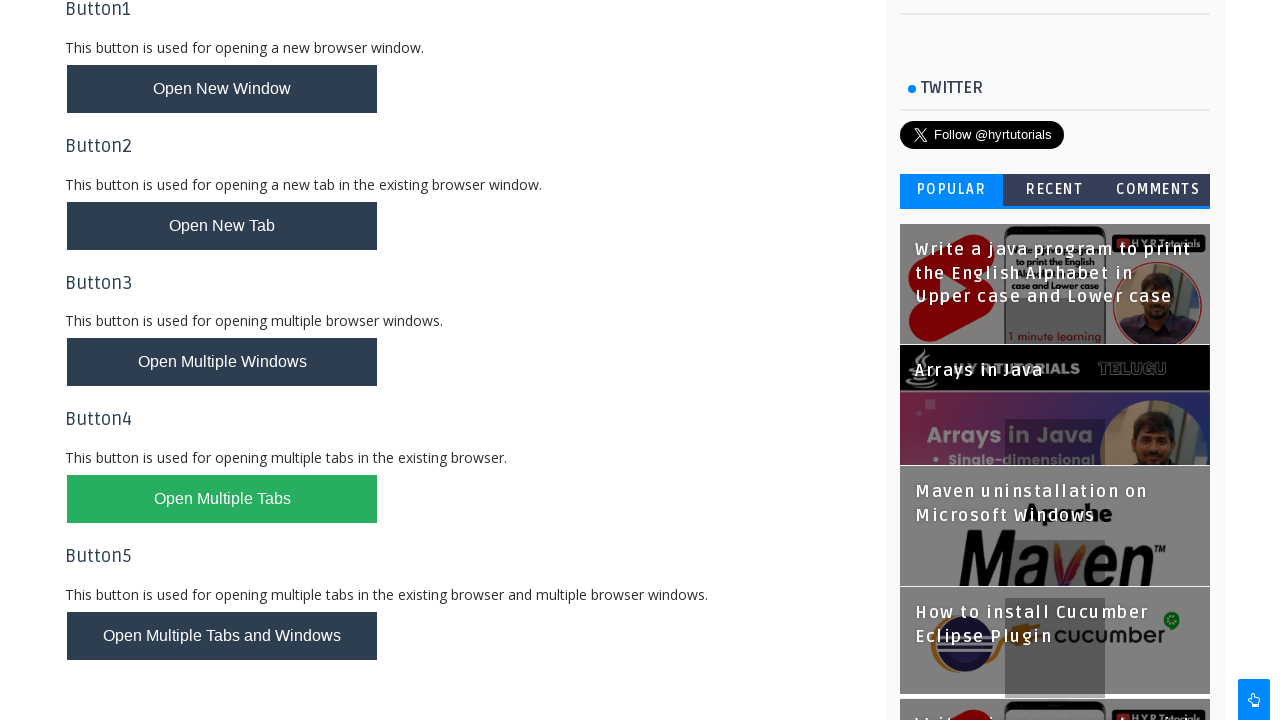

Located Basic Controls page from open tabs
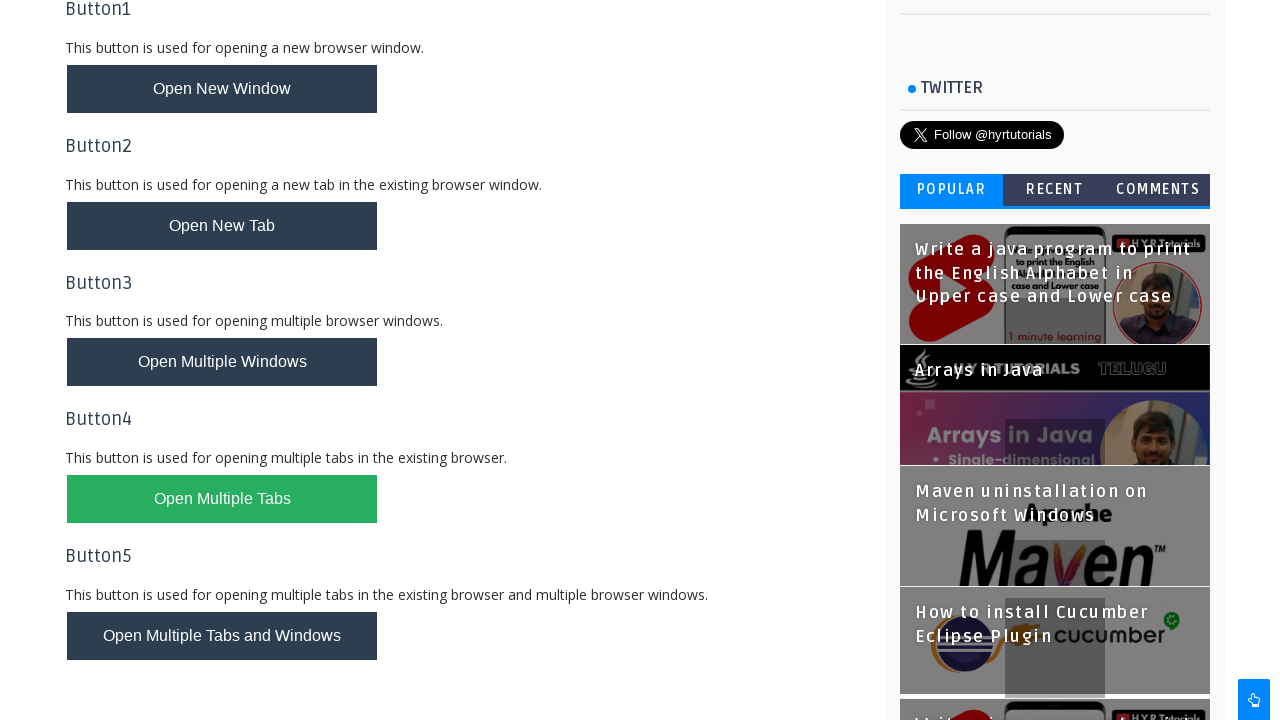

Filled first name field with 'Sarah' on //input[@id='firstName']
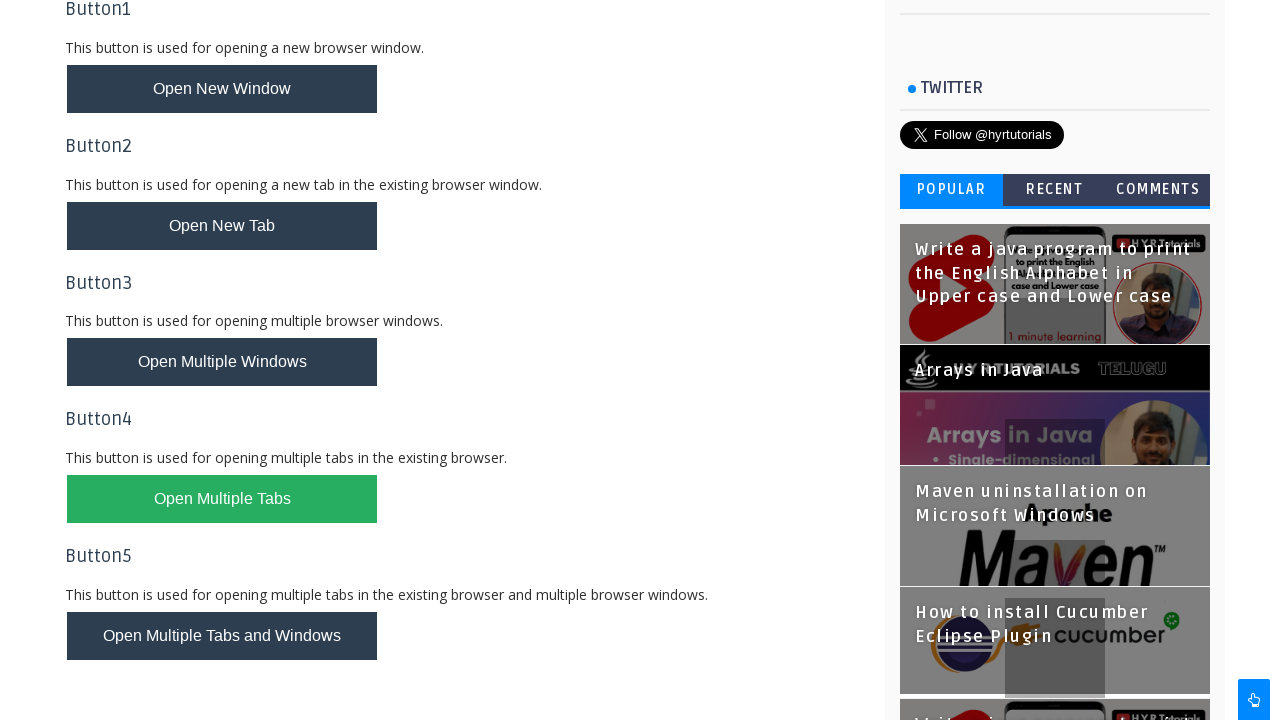

Filled last name field with 'Johnson' on //input[@id='lastName']
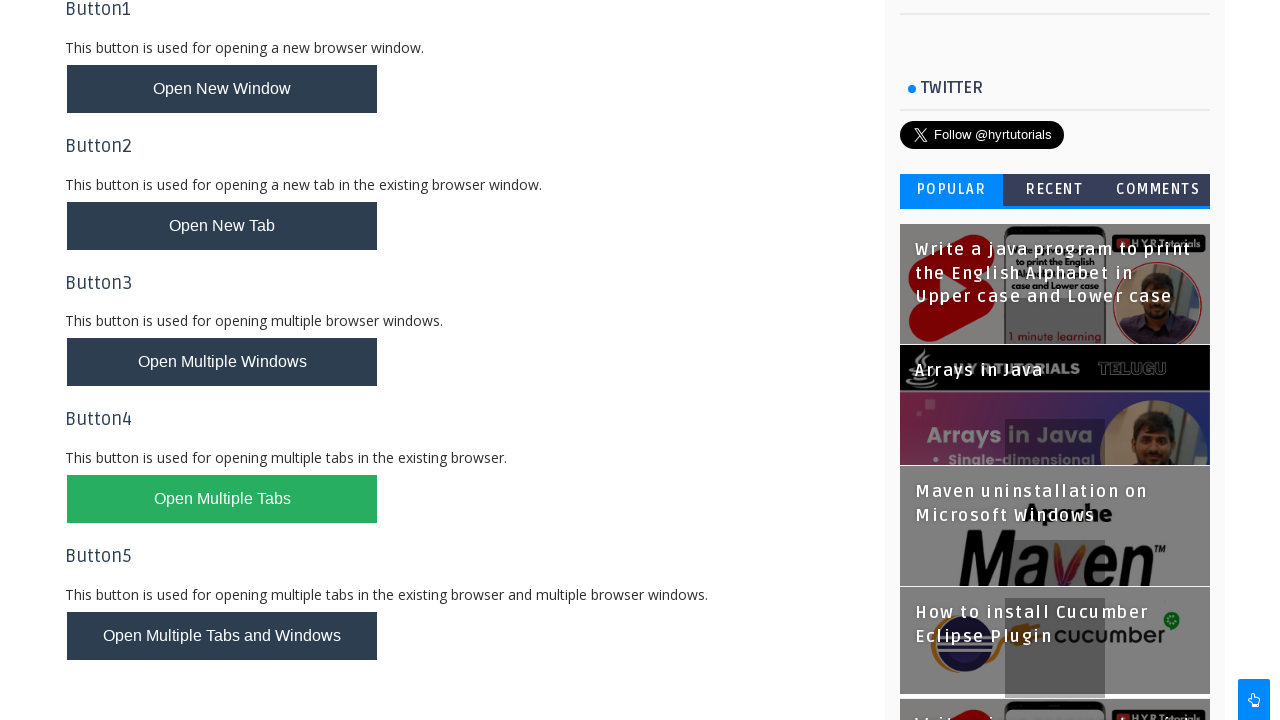

Selected female radio button at (286, 360) on xpath=//input[@id='femalerb']
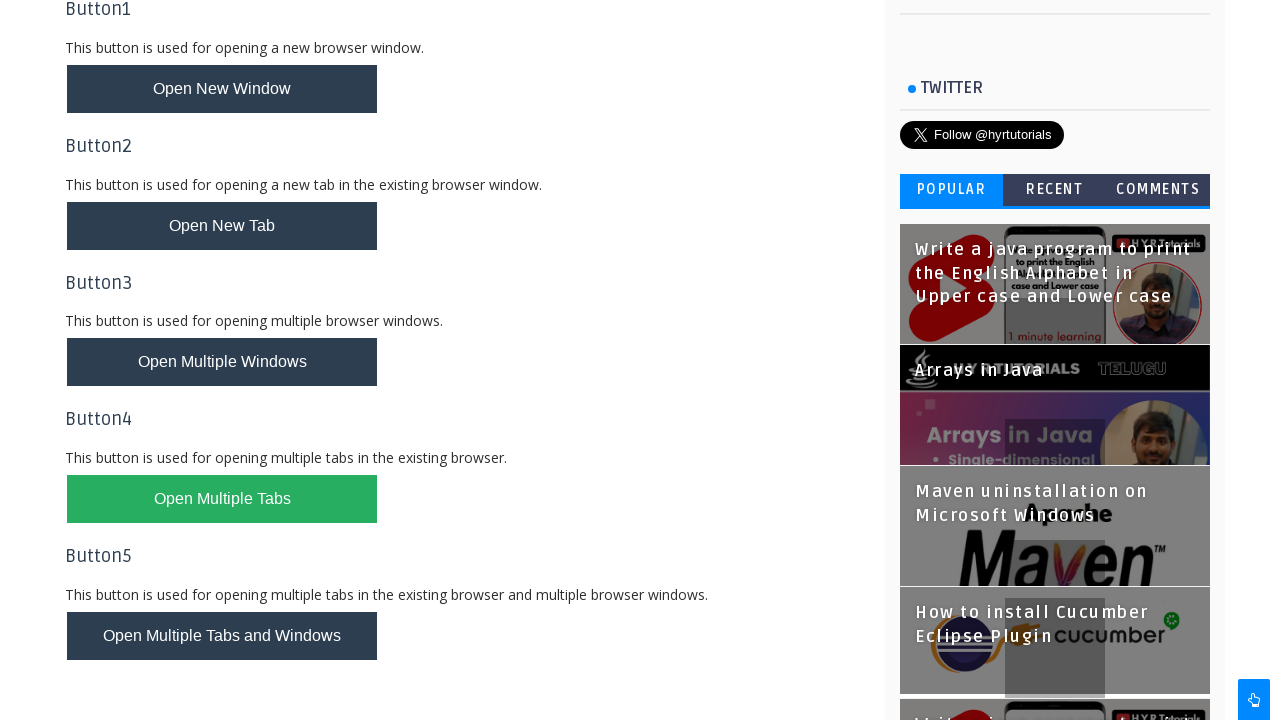

Checked English language checkbox at (216, 478) on xpath=//input[@id='englishchbx']
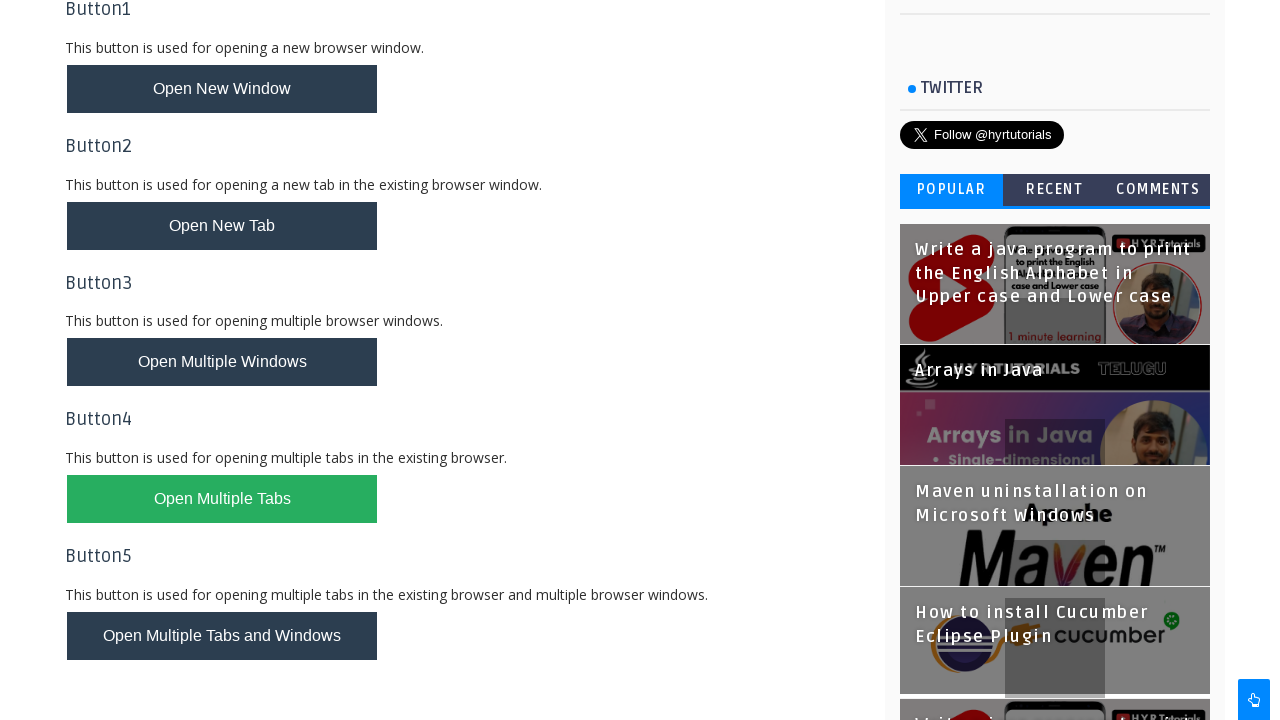

Checked Spanish language checkbox at (452, 478) on xpath=//input[@id='spanishchbx']
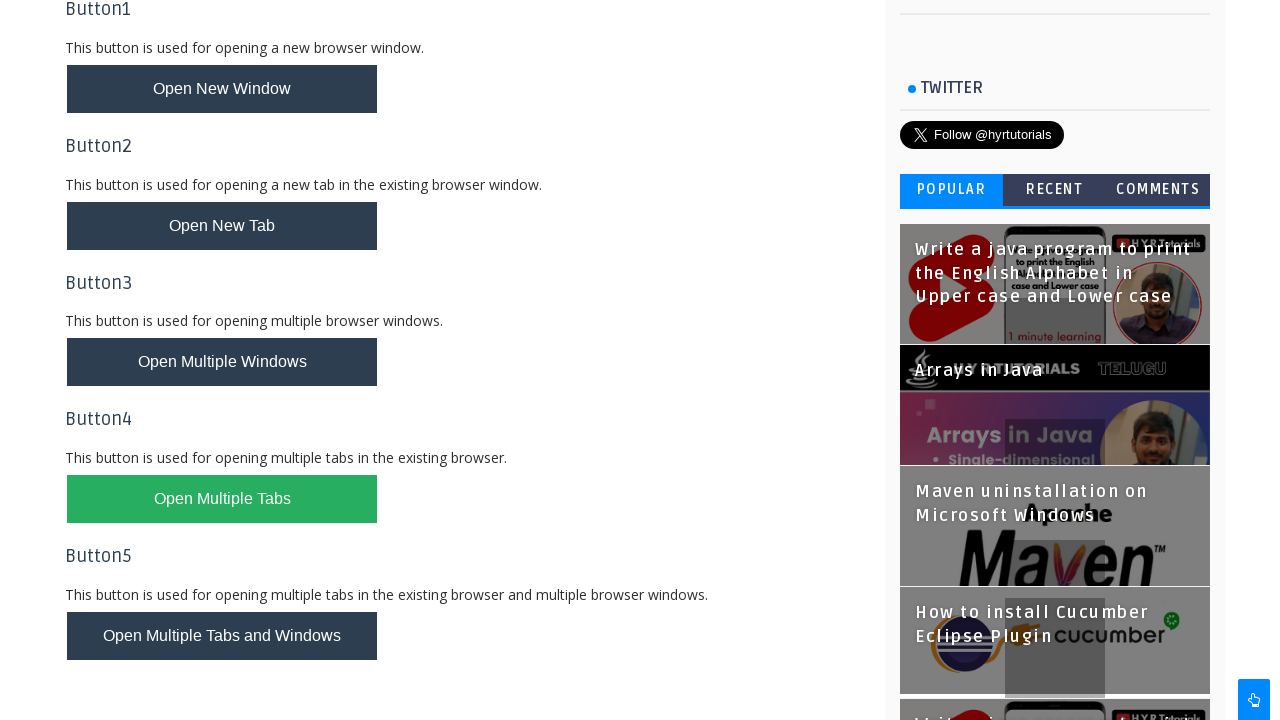

Filled email field with 'sarah.johnson@example.com' on //input[@id='email']
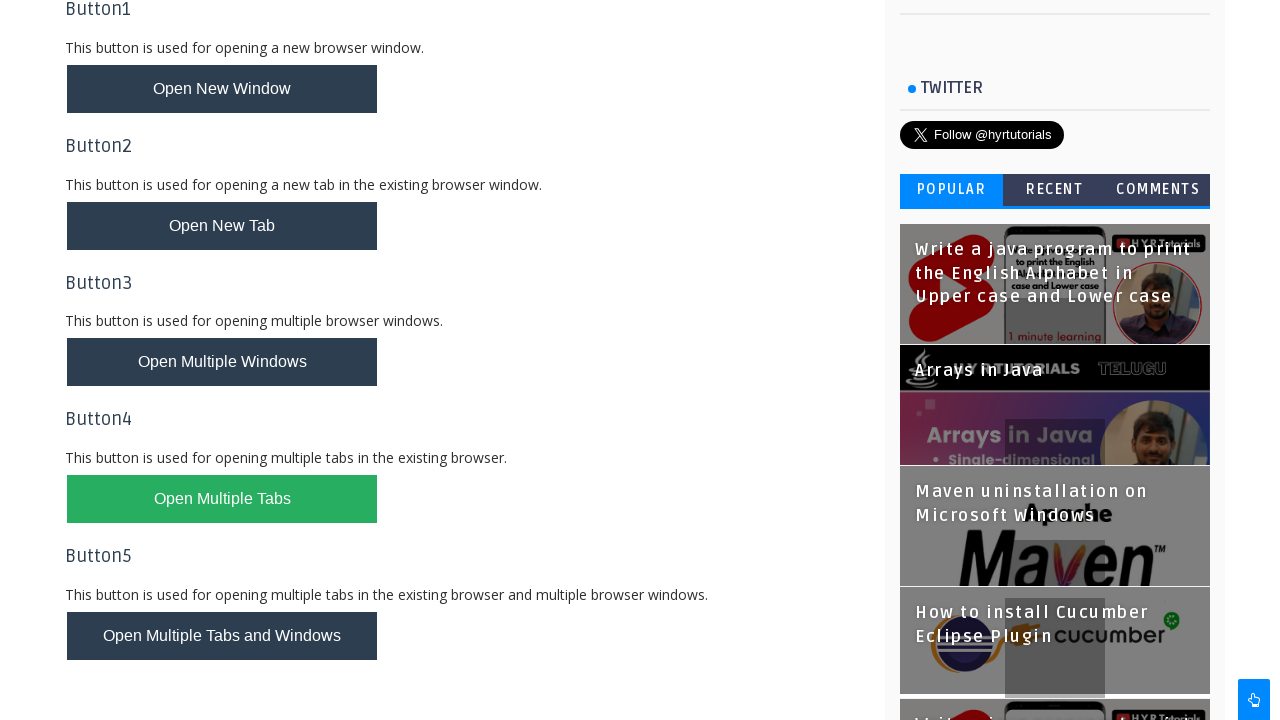

Filled password field with 'SecurePass789' on //input[@id='password']
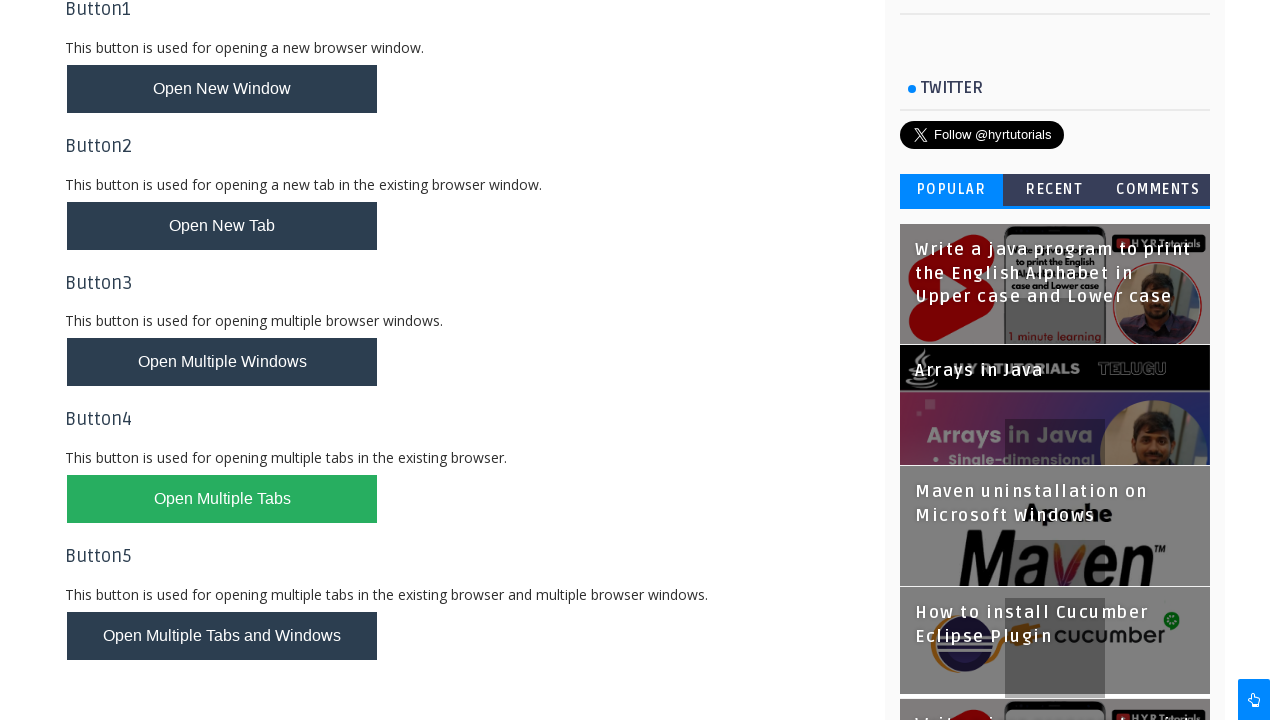

Scrolled register button into view
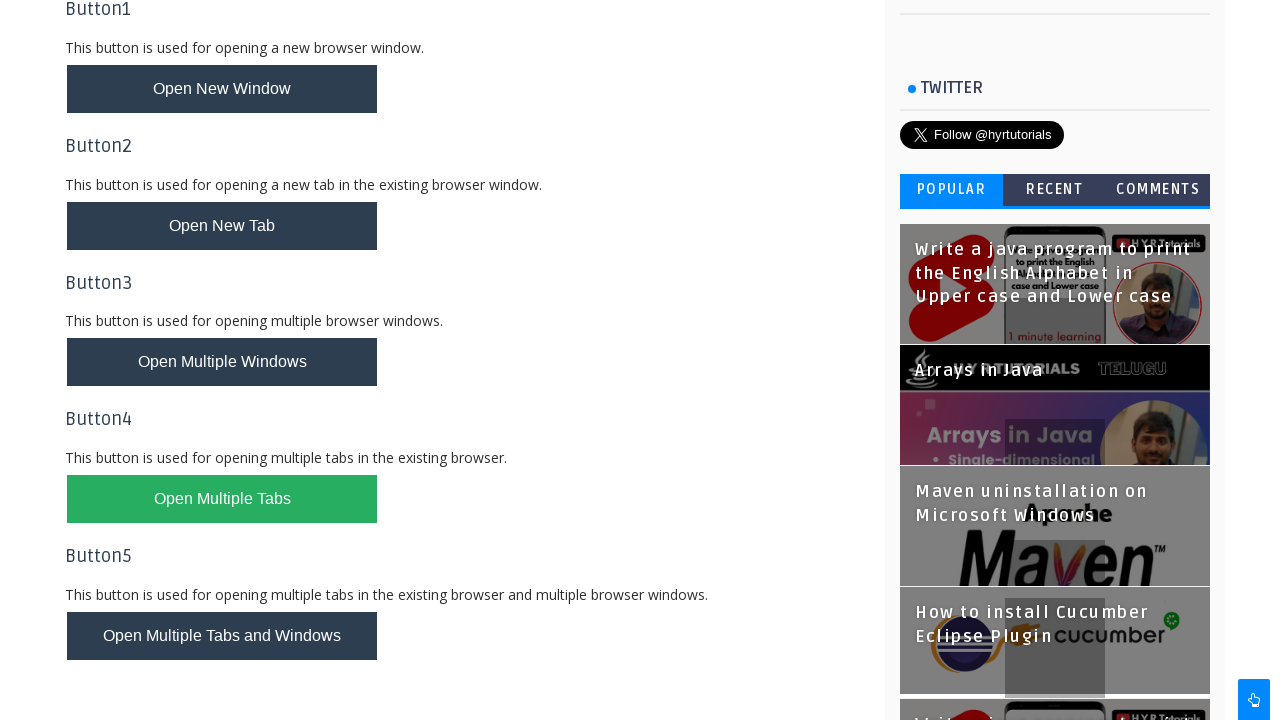

Clicked register button to submit form at (266, 626) on xpath=//button[@id='registerbtn']
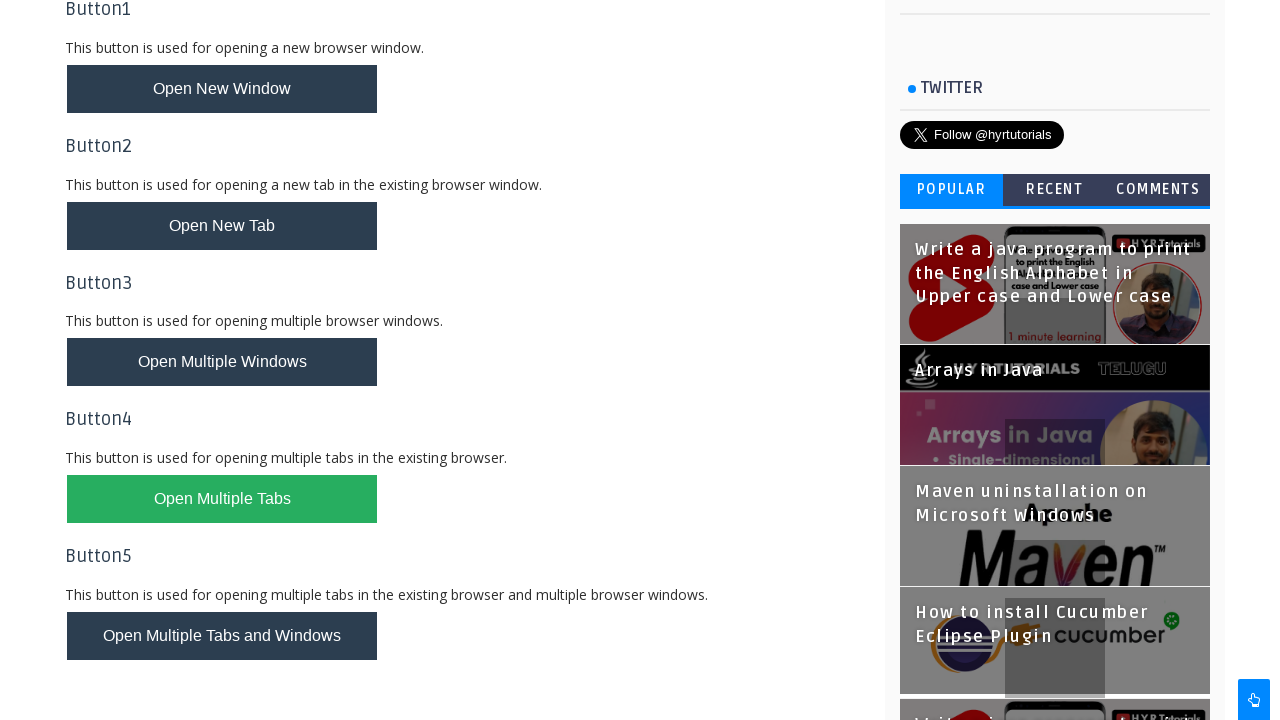

Verified registration success message displayed
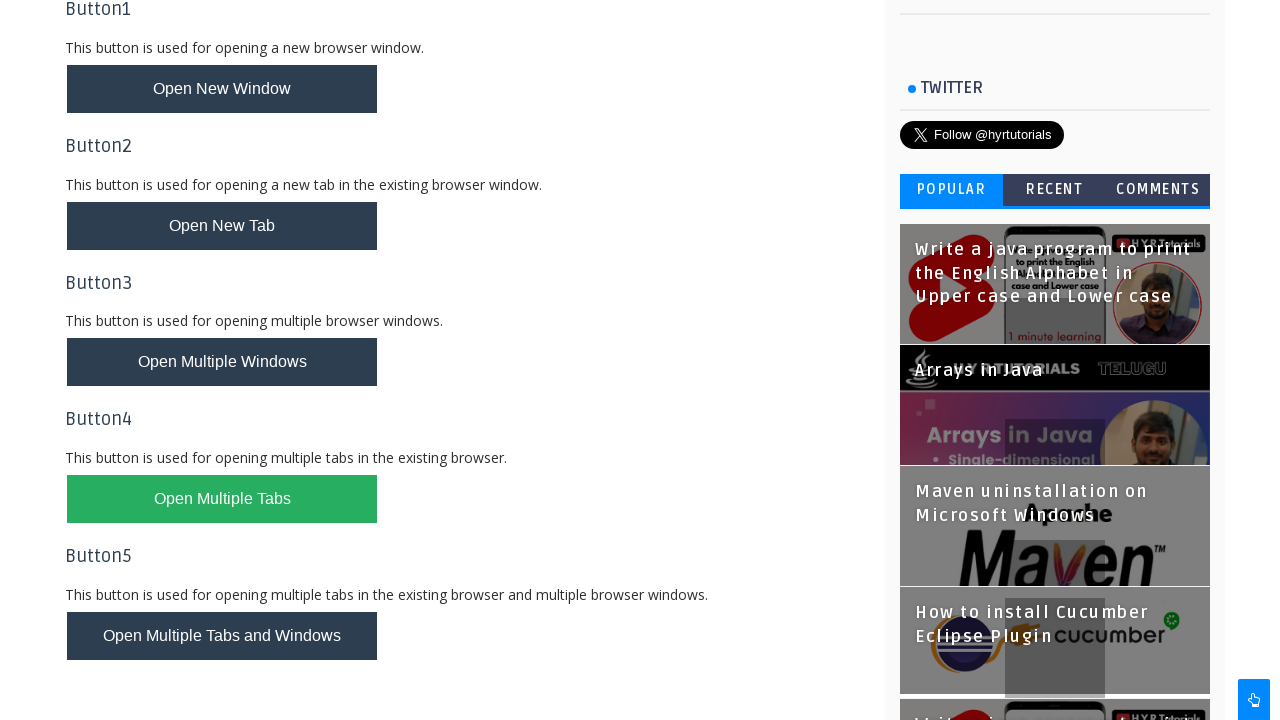

Located Window Handles Practice page from open tabs
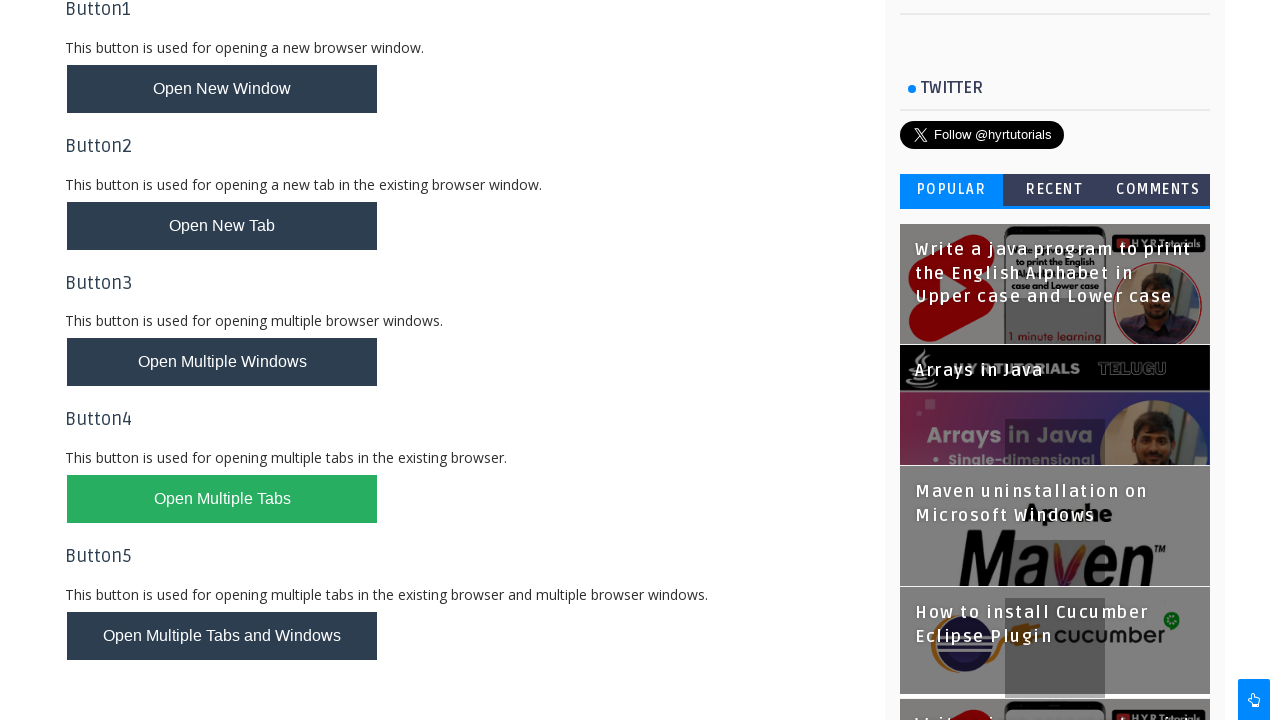

Verified Window Handles Practice page header is present
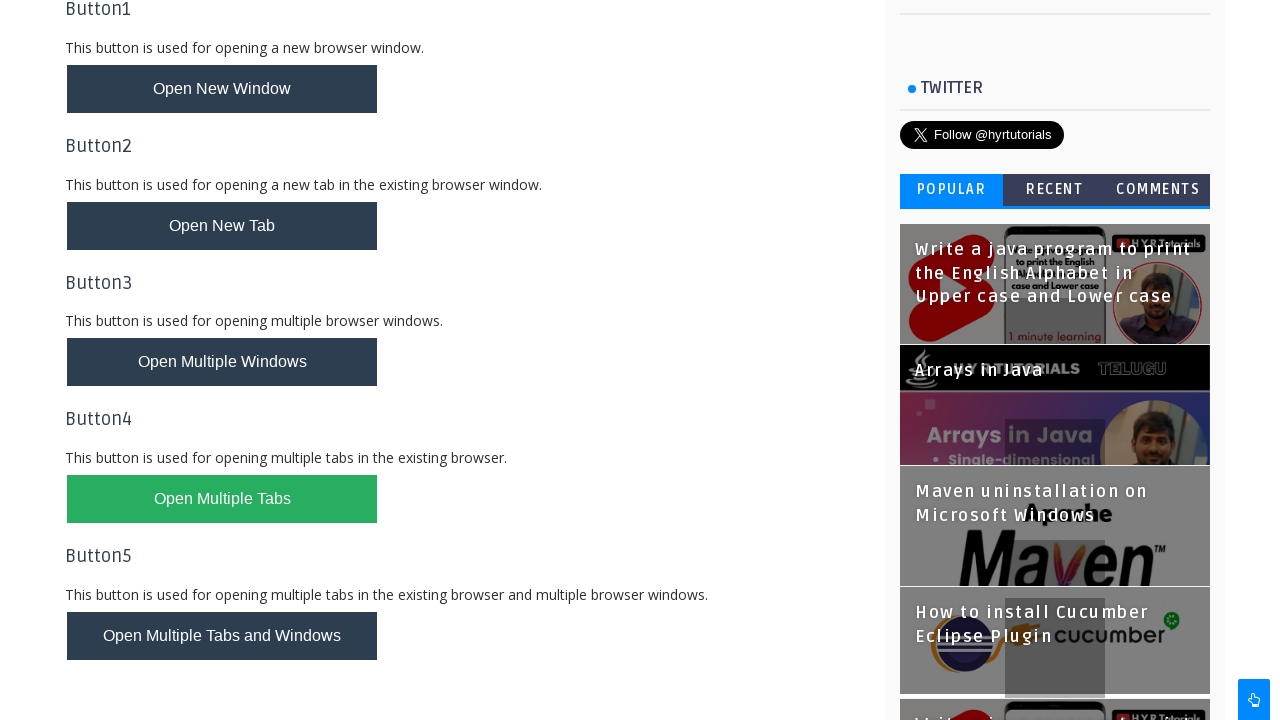

Located AlertsDemo page from open tabs
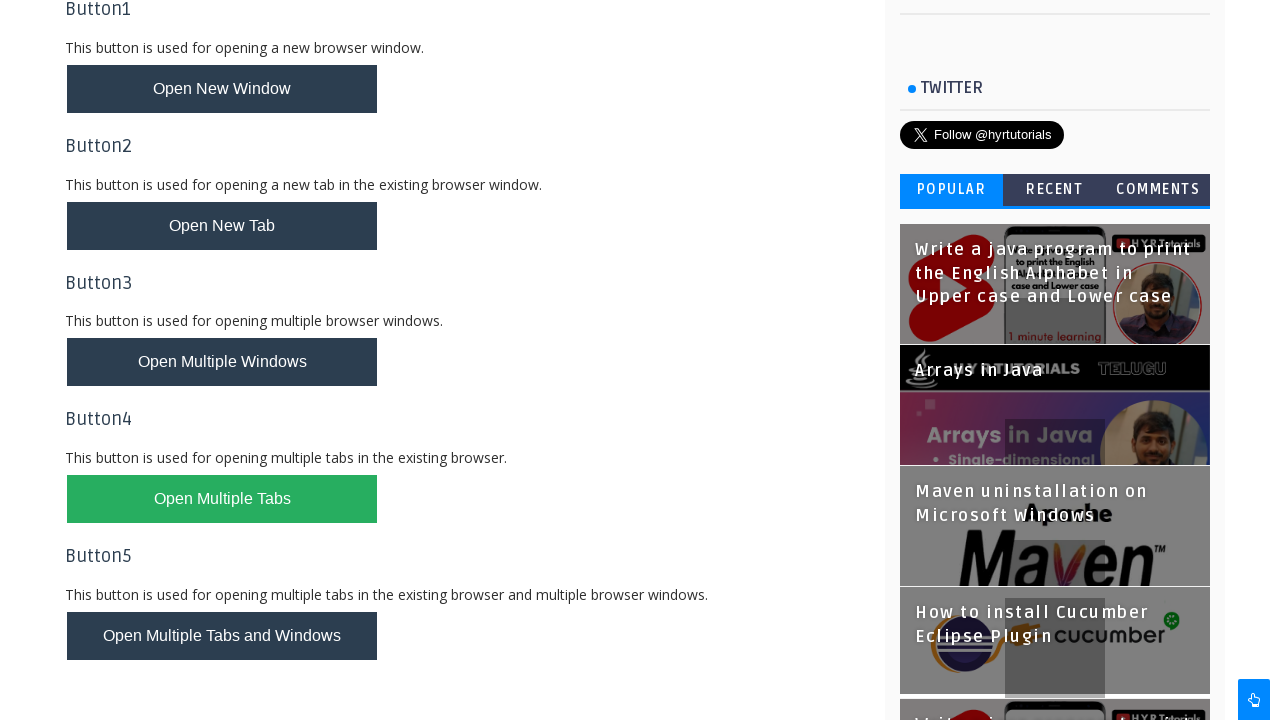

Set up dialog handler to accept prompts with 'Test input'
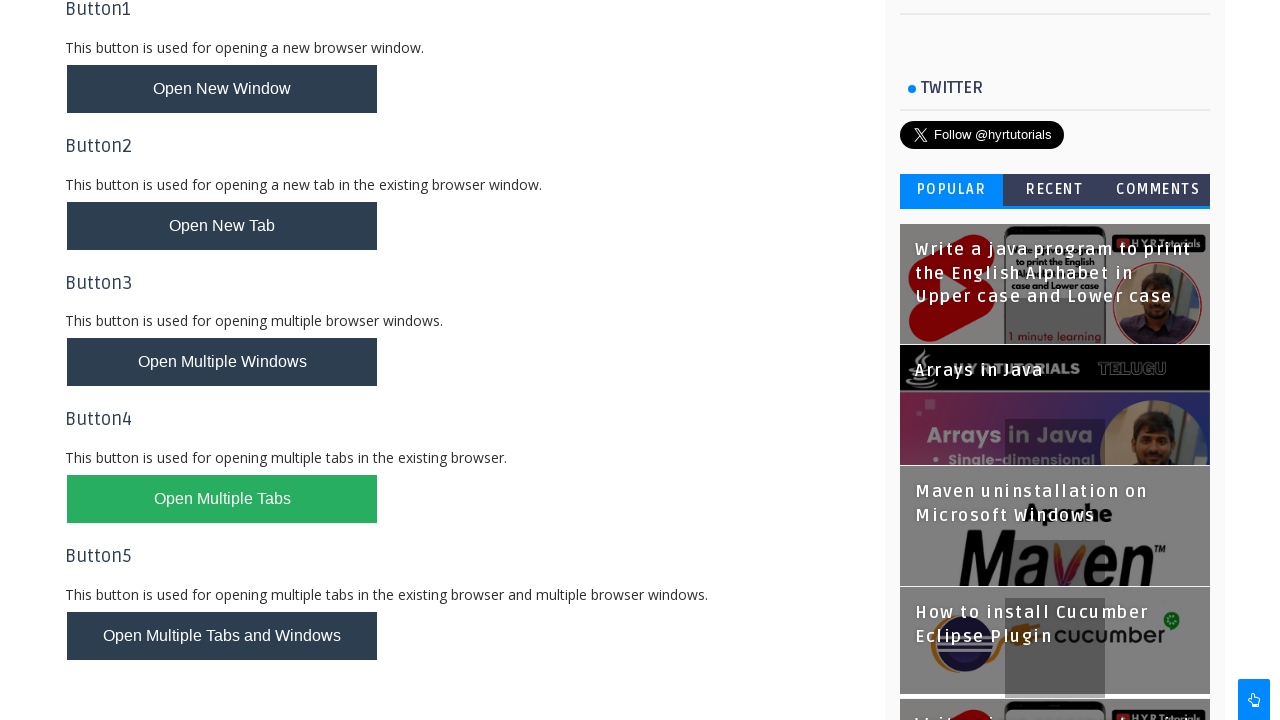

Clicked prompt box button to trigger alert dialog at (114, 652) on xpath=//button[@id='promptBox']
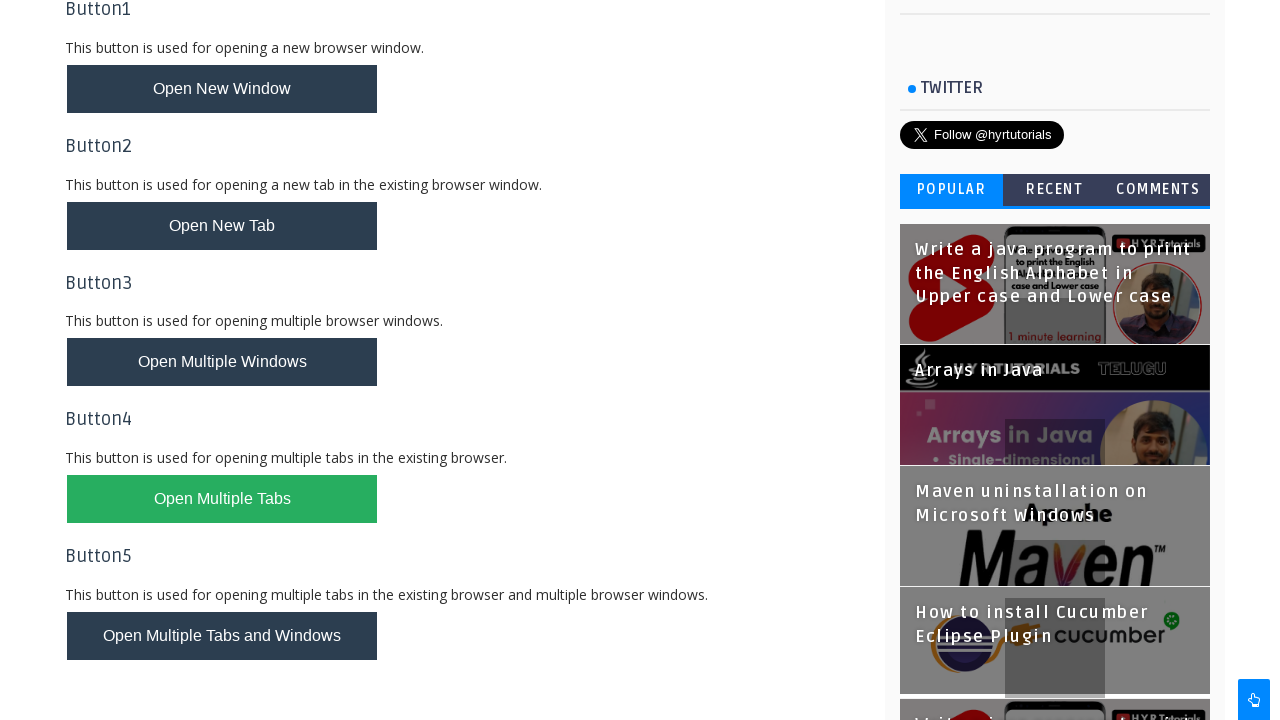

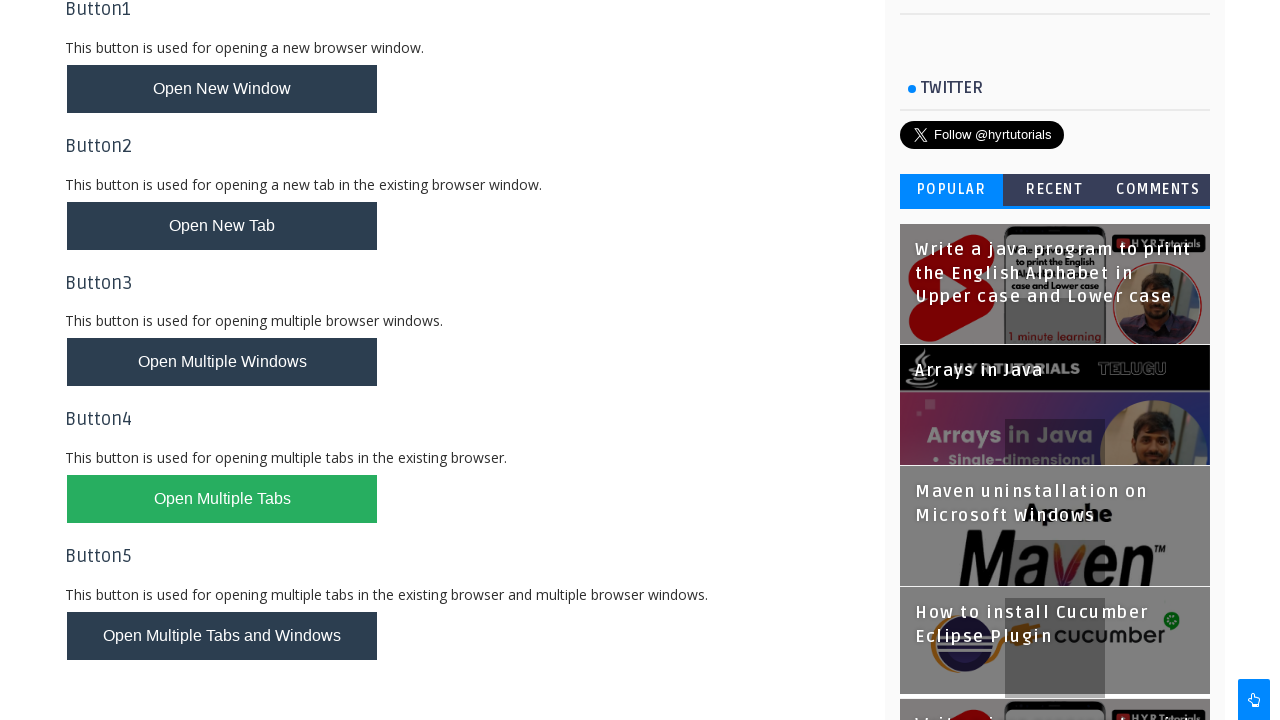